Navigates to W3Schools HTML tables page and iterates through table rows to verify table data is accessible

Starting URL: https://www.w3schools.com/html/html_tables.asp

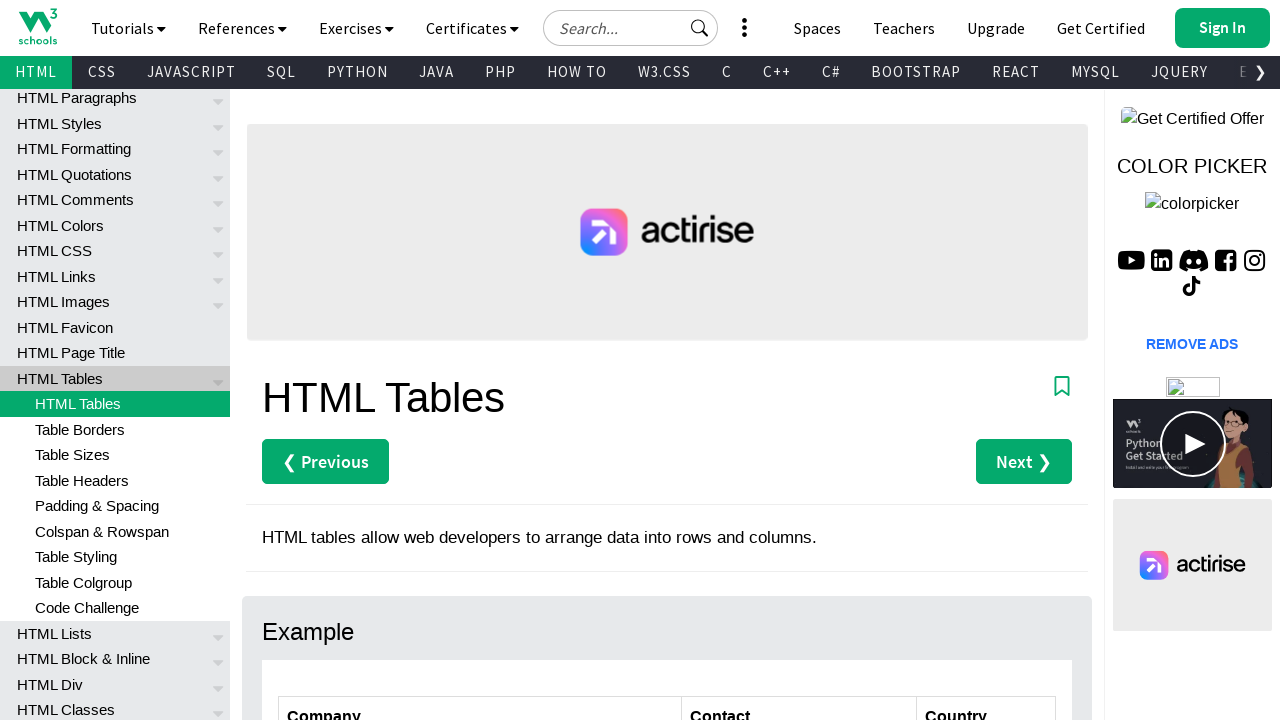

Navigated to W3Schools HTML tables page
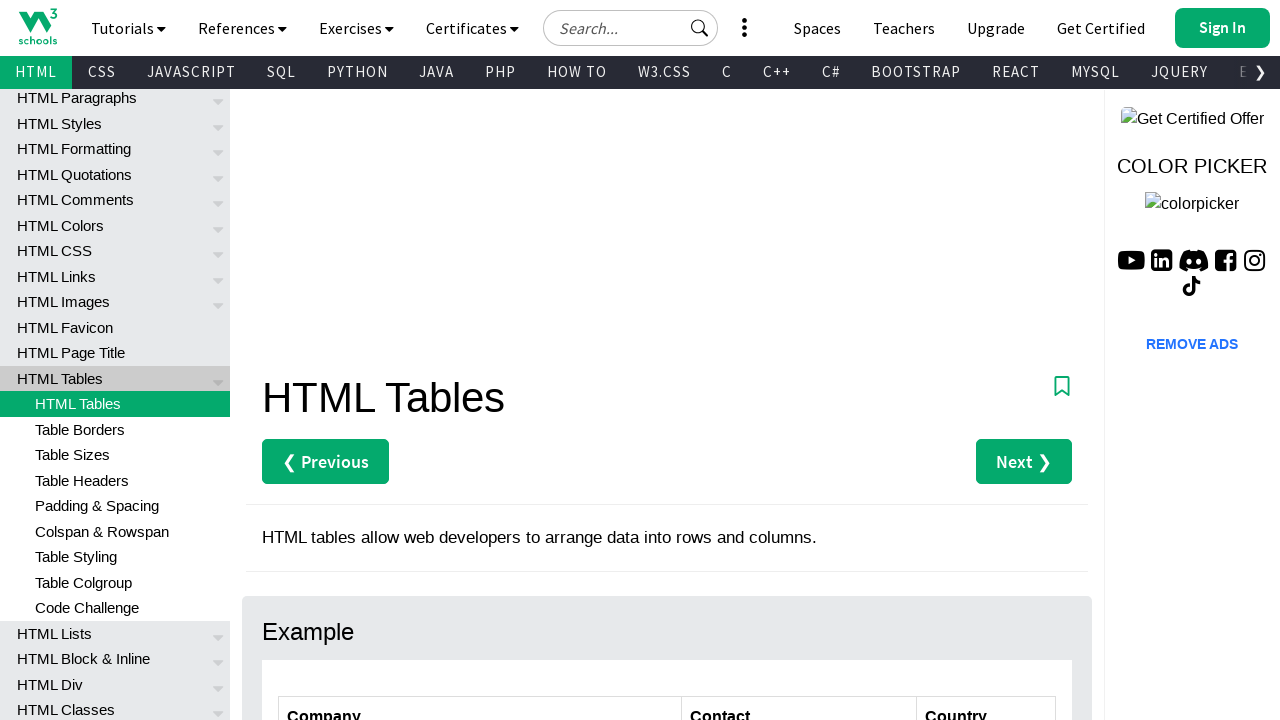

HTML table with id 'customers' loaded
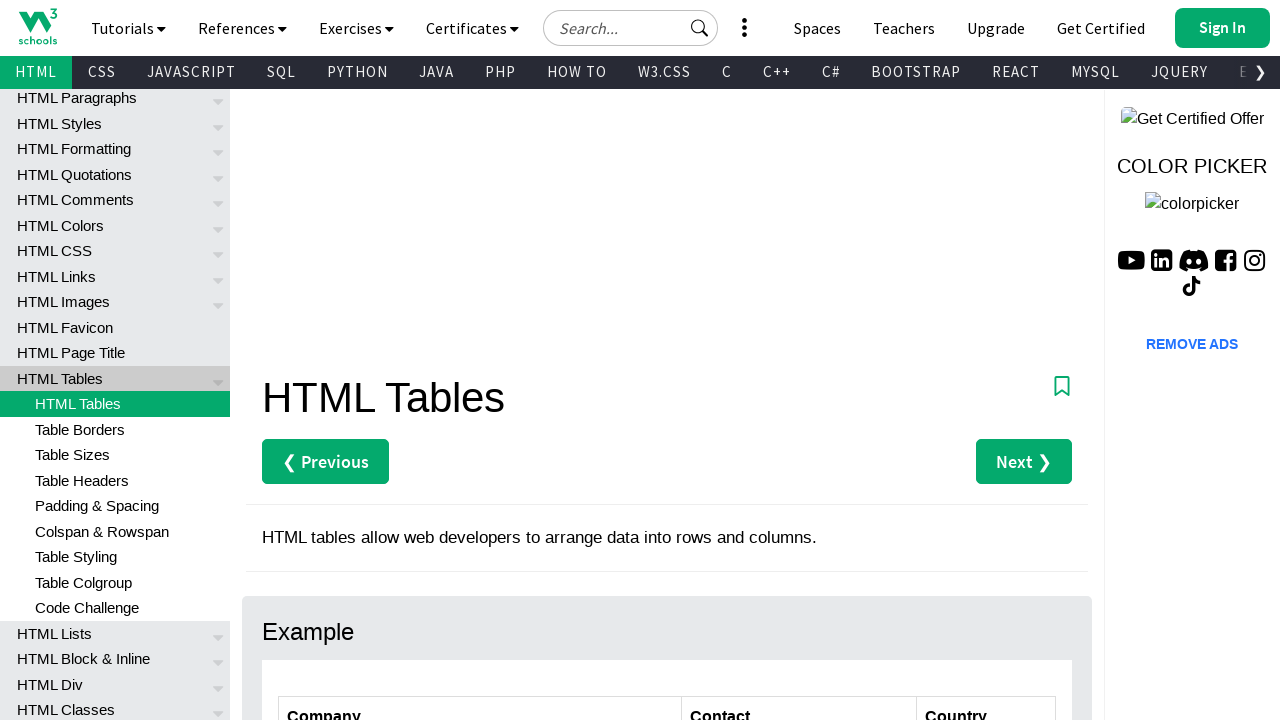

Retrieved all table rows - found 7 rows total
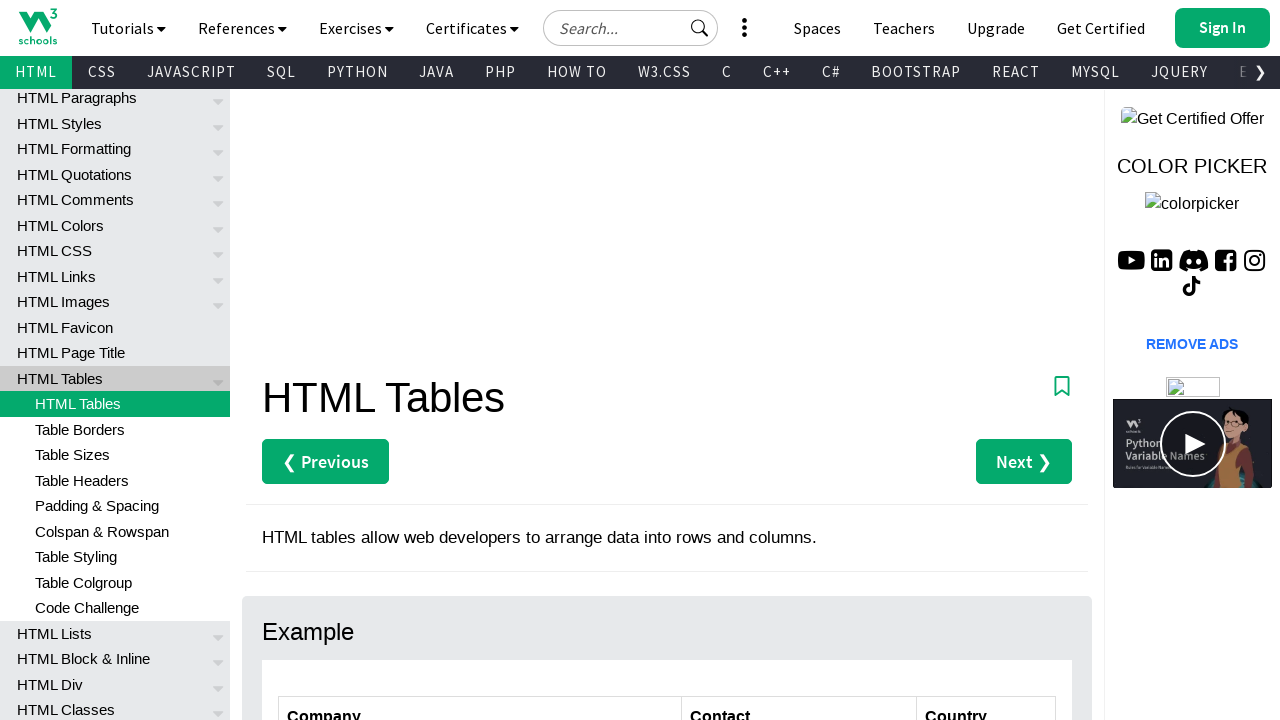

Verified table contains data rows
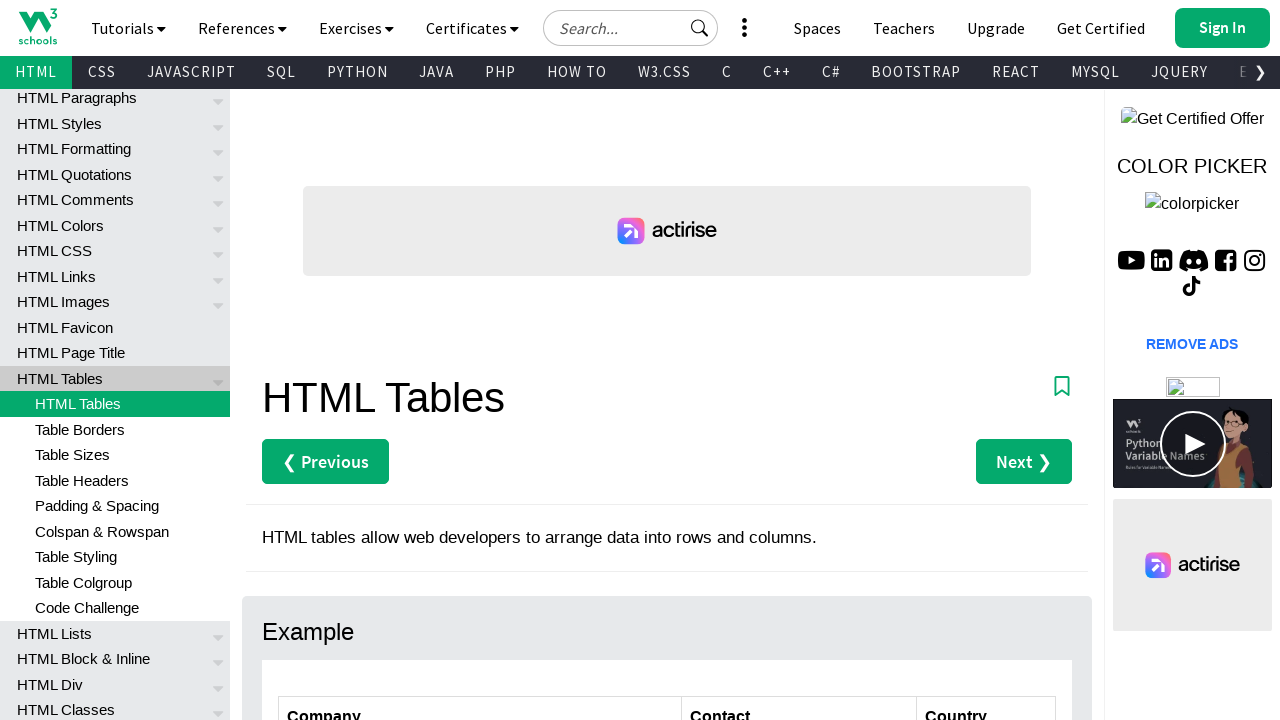

Verified company name cell exists in row 2
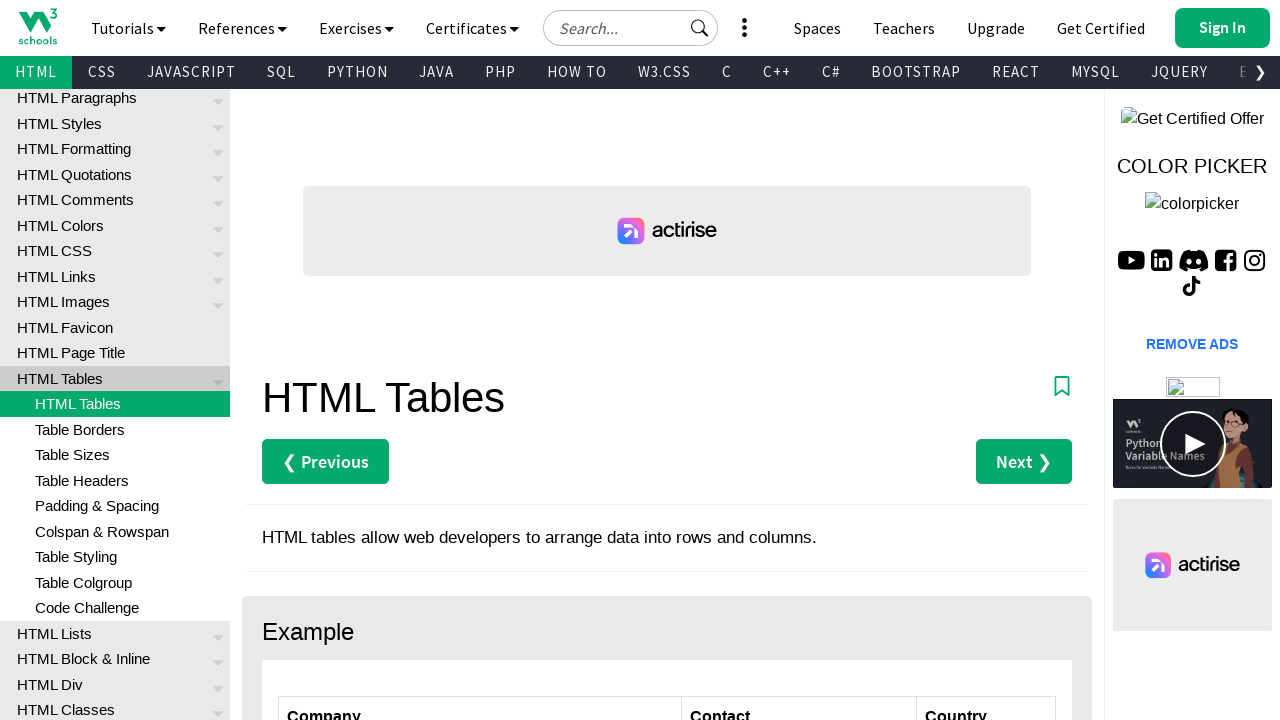

Verified contact name cell exists in row 2
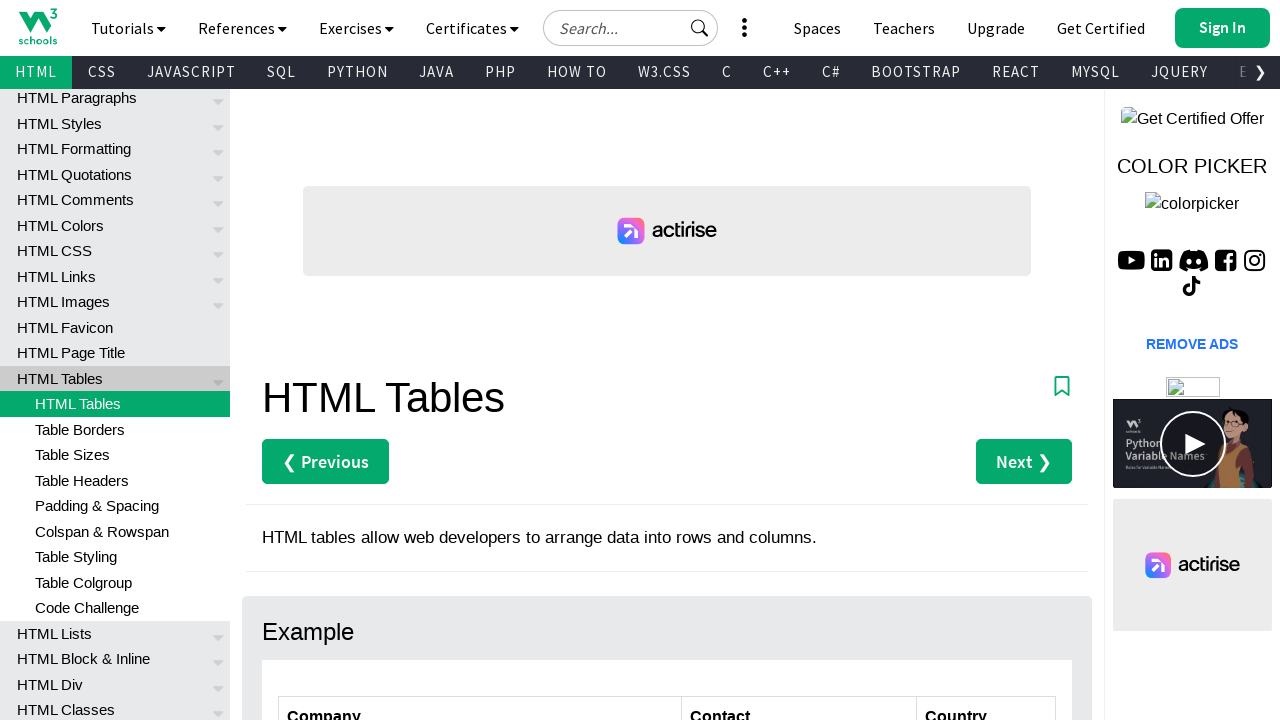

Verified country name cell exists in row 2
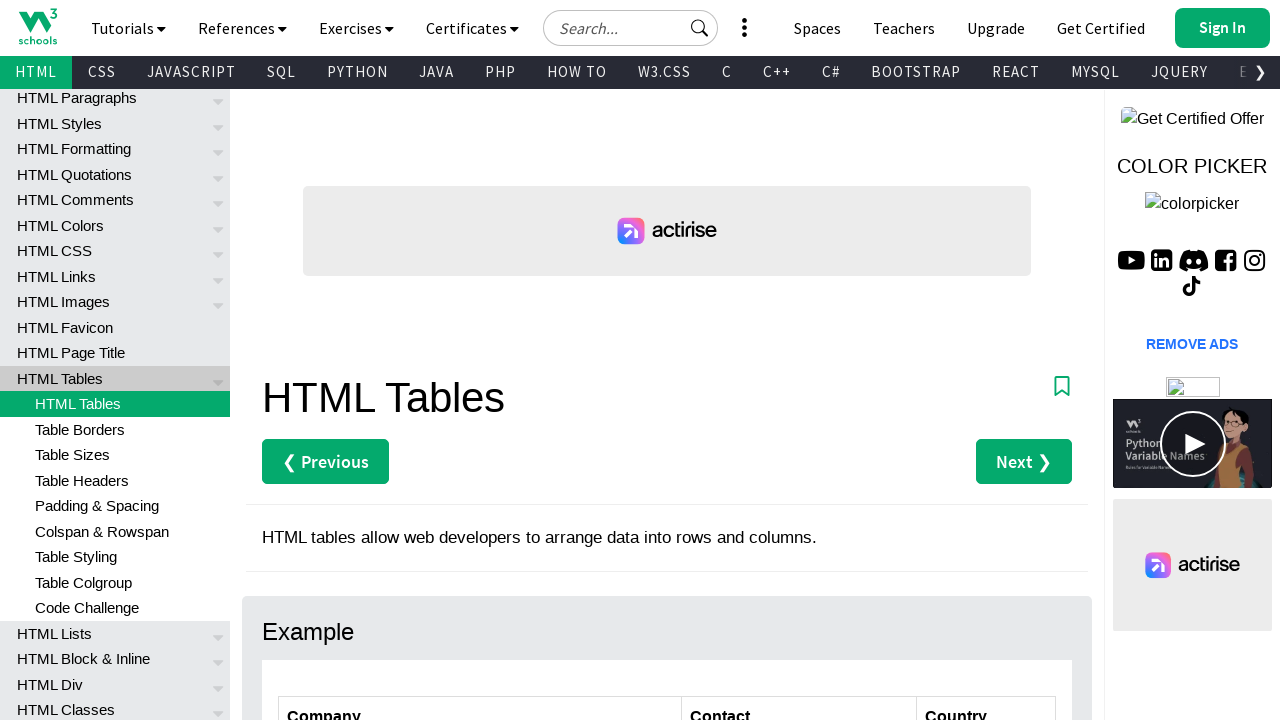

Verified company name cell exists in row 3
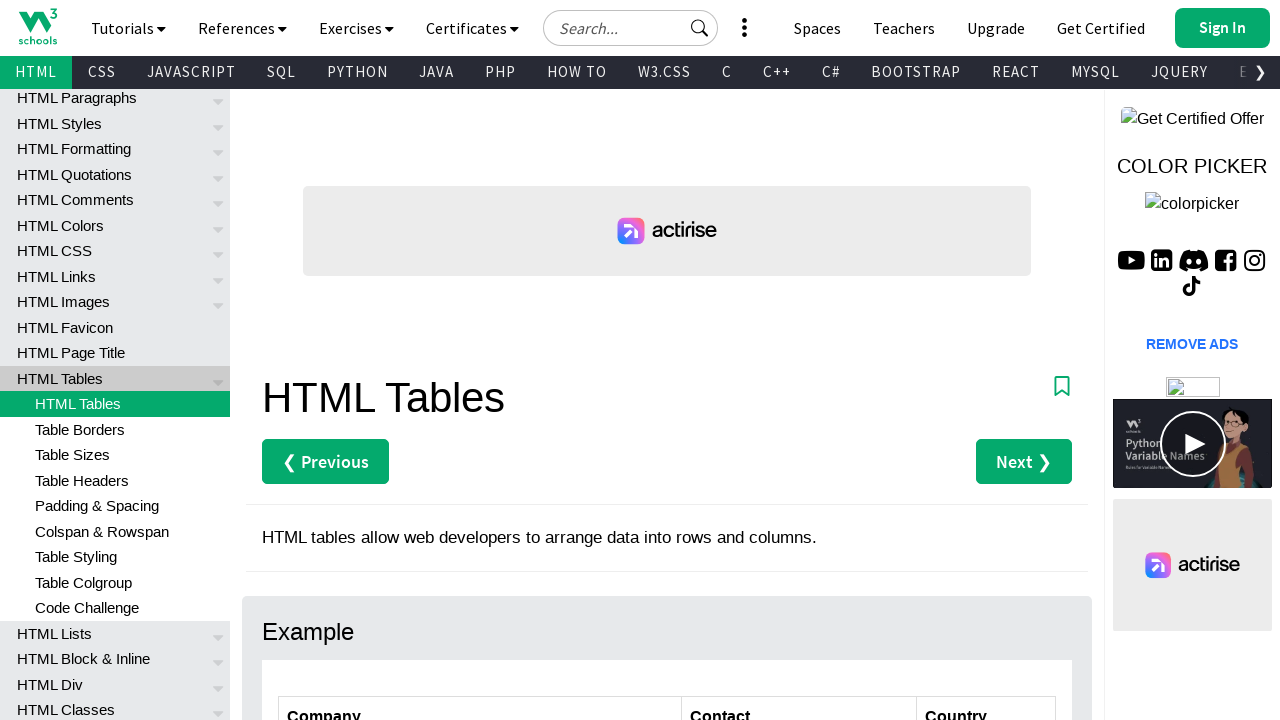

Verified contact name cell exists in row 3
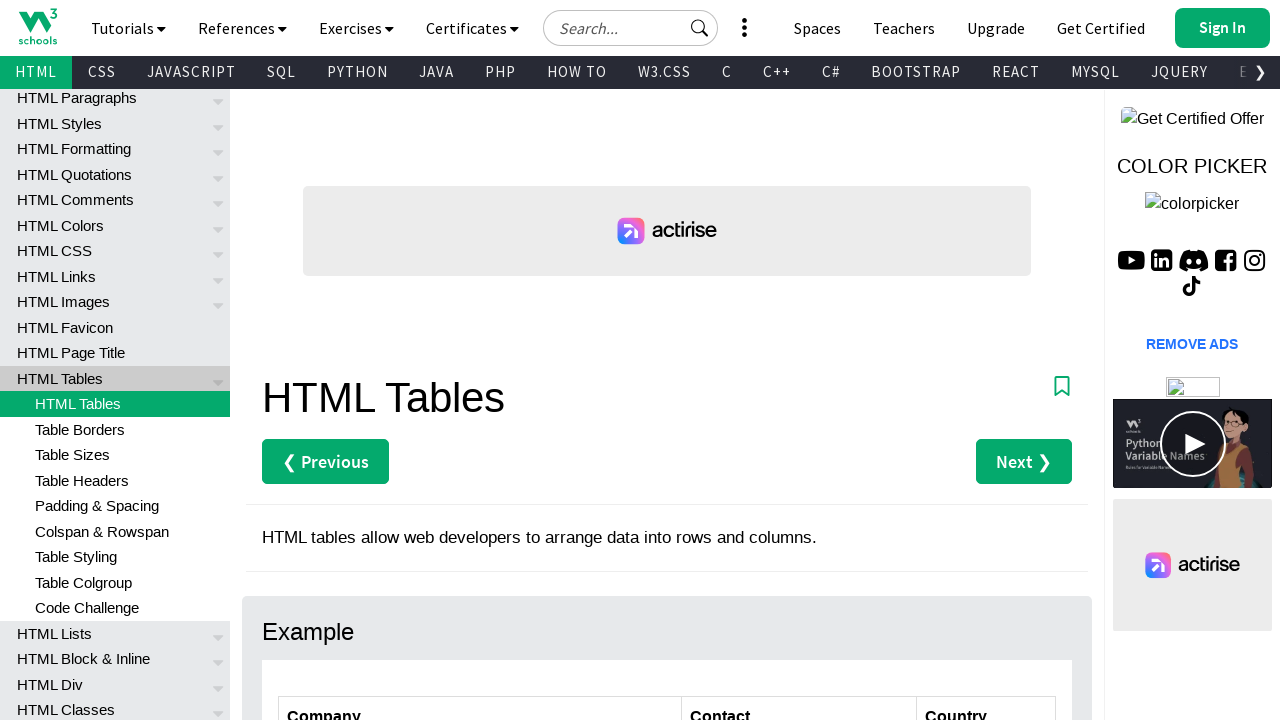

Verified country name cell exists in row 3
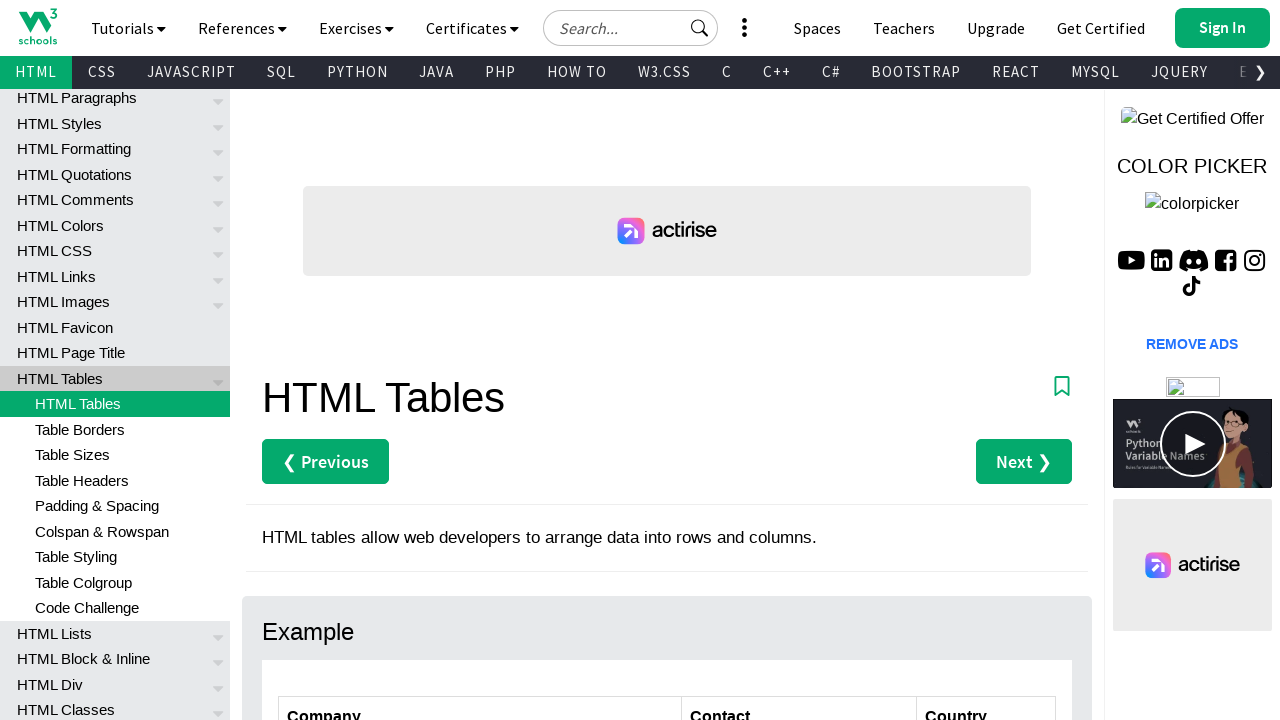

Verified company name cell exists in row 4
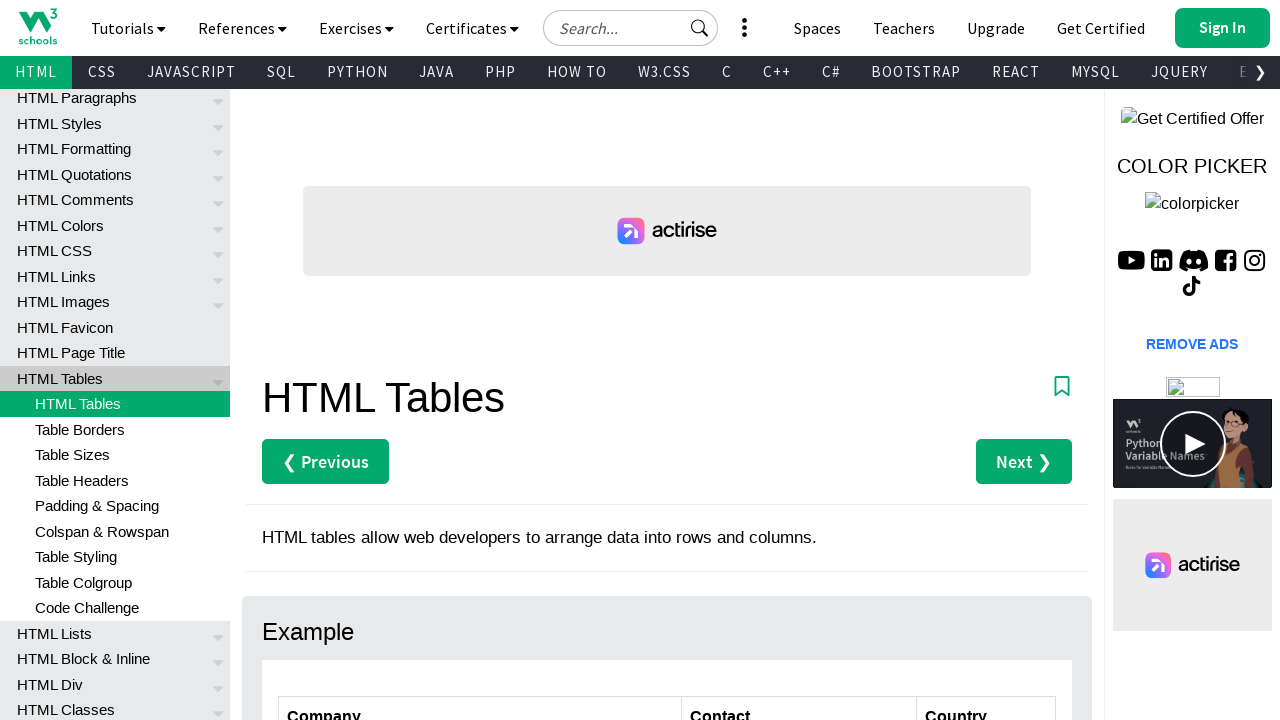

Verified contact name cell exists in row 4
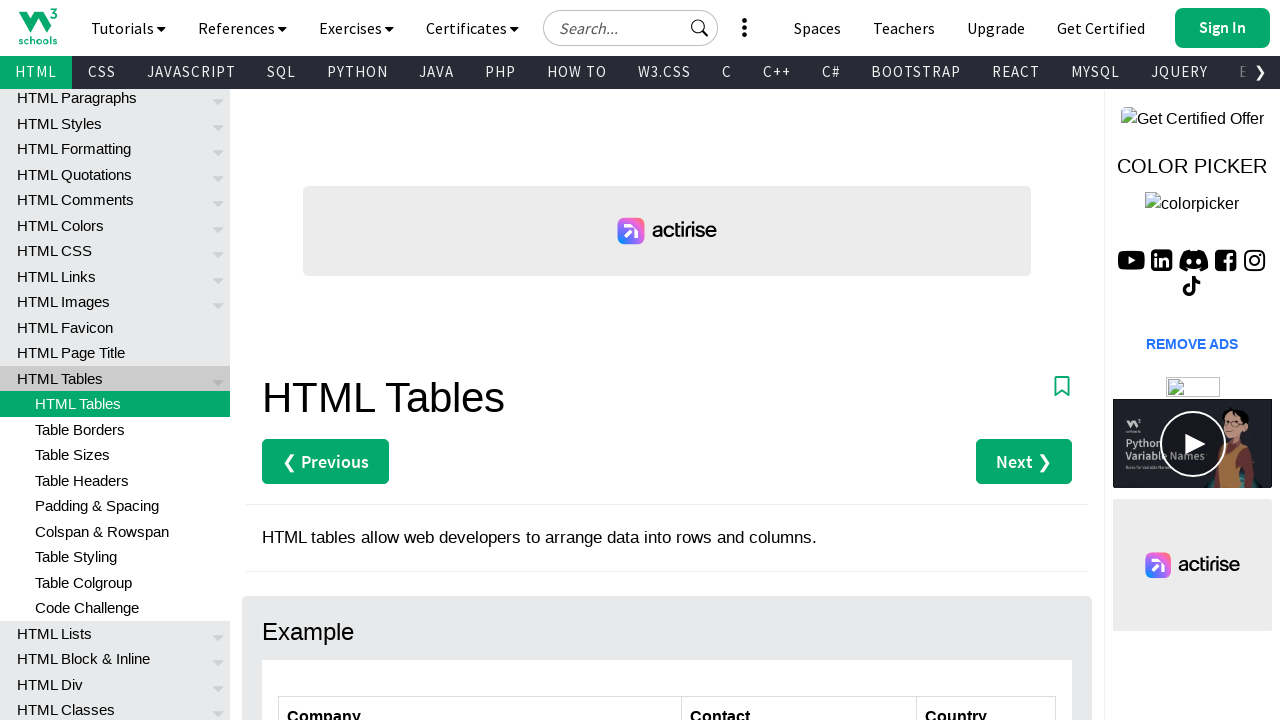

Verified country name cell exists in row 4
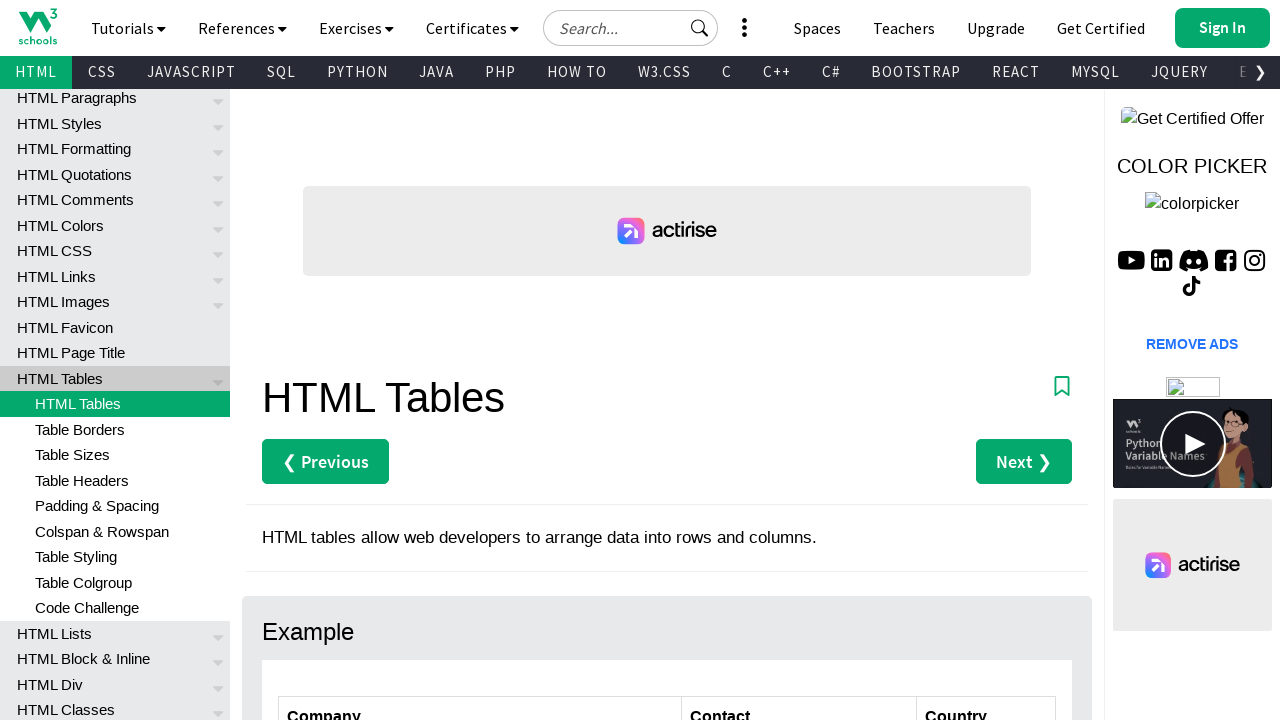

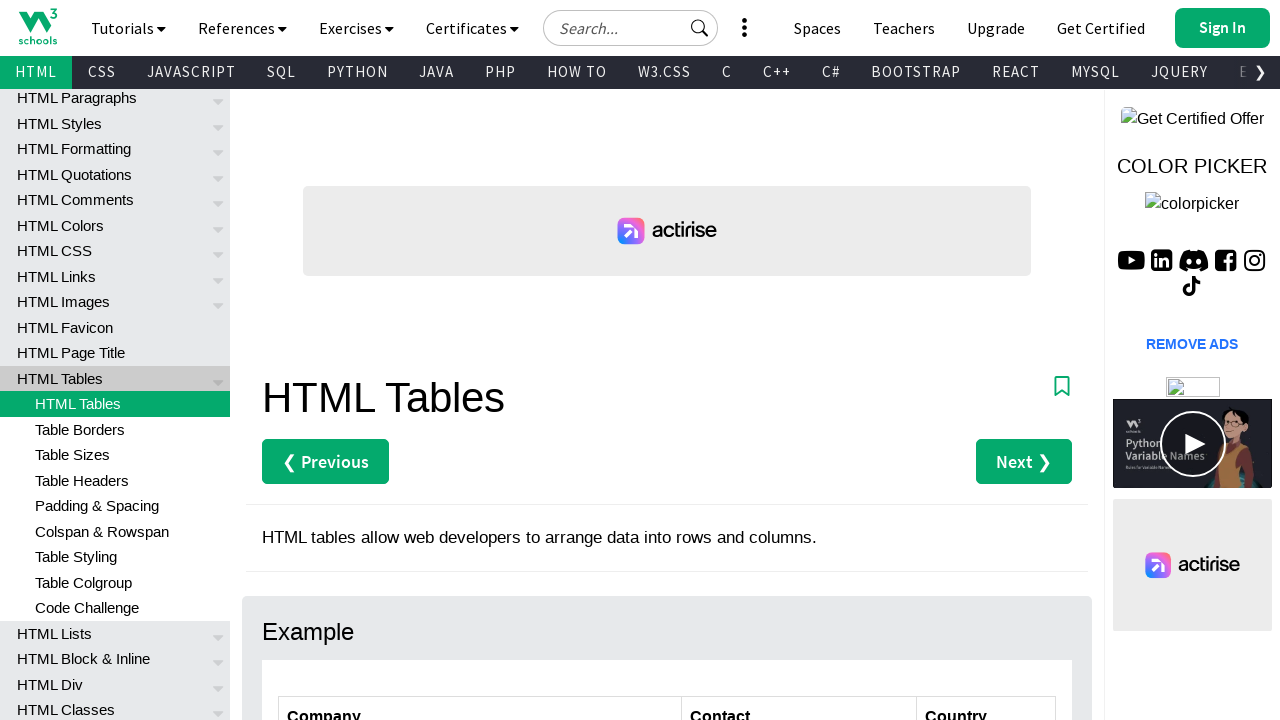